Tests dropdown interaction by selecting option 1 and verifying the selection

Starting URL: https://the-internet.herokuapp.com/dropdown

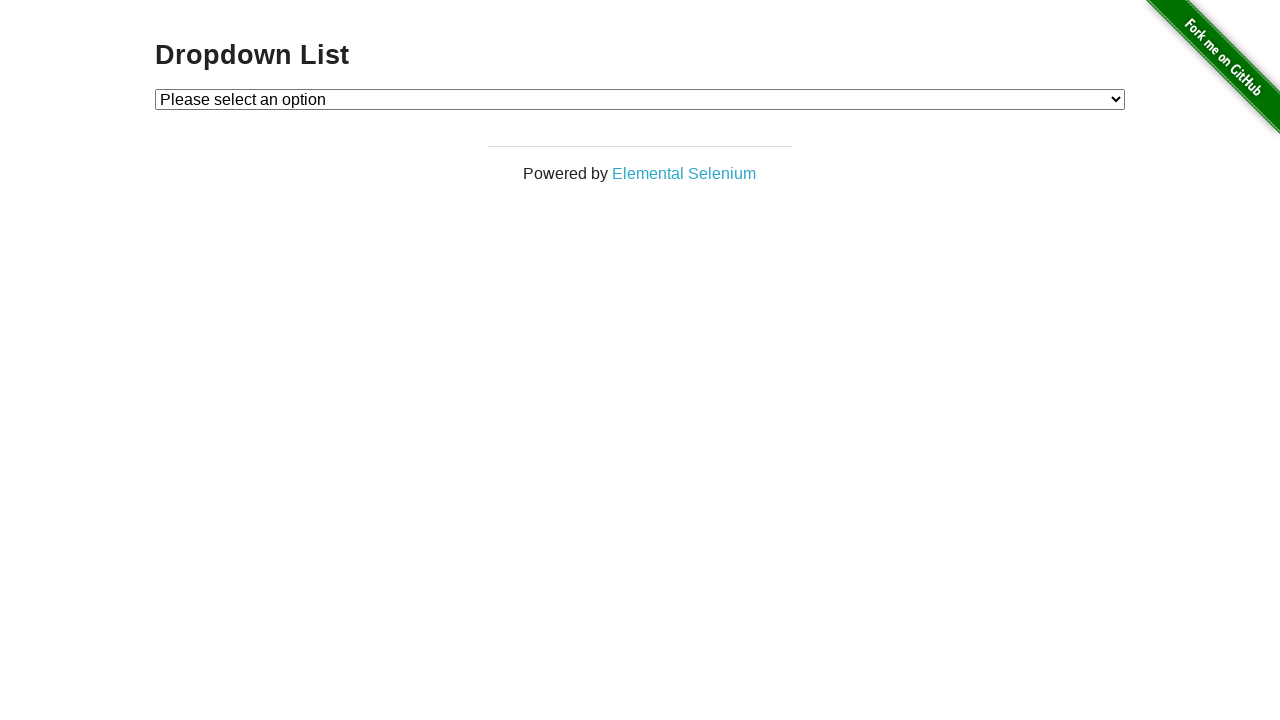

Dropdown element loaded and is visible
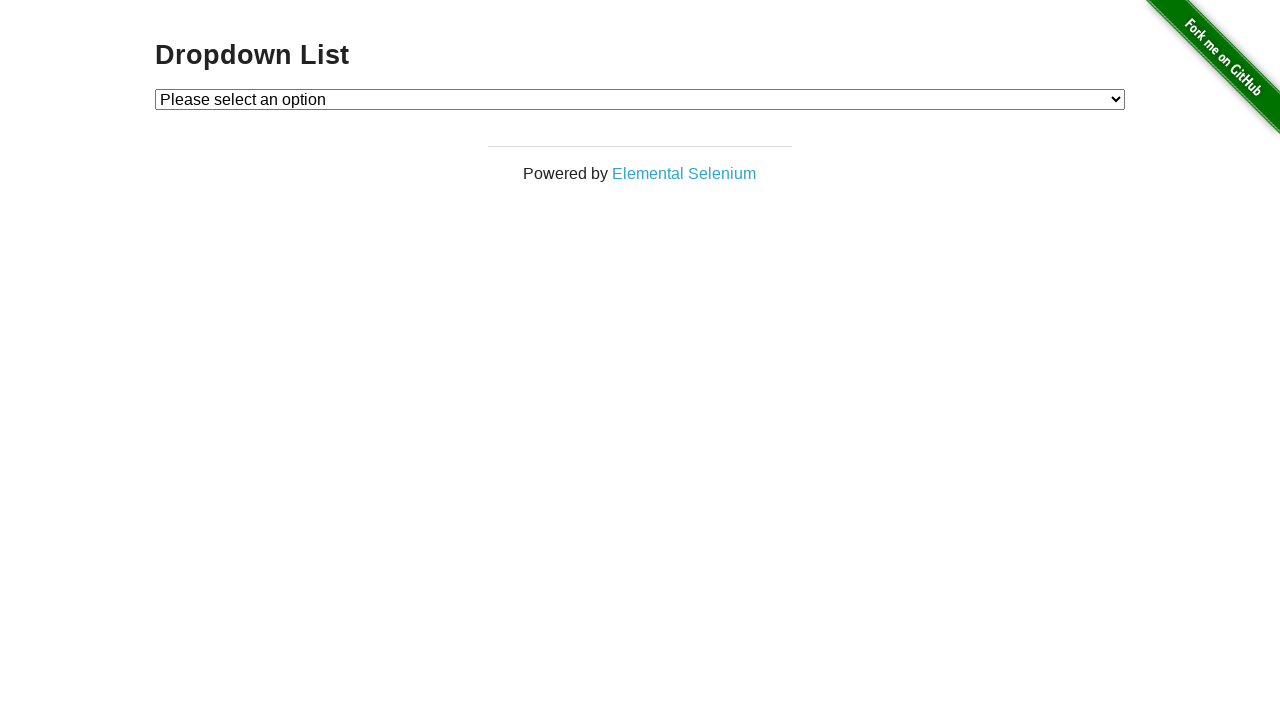

Selected option 1 from the dropdown on #dropdown
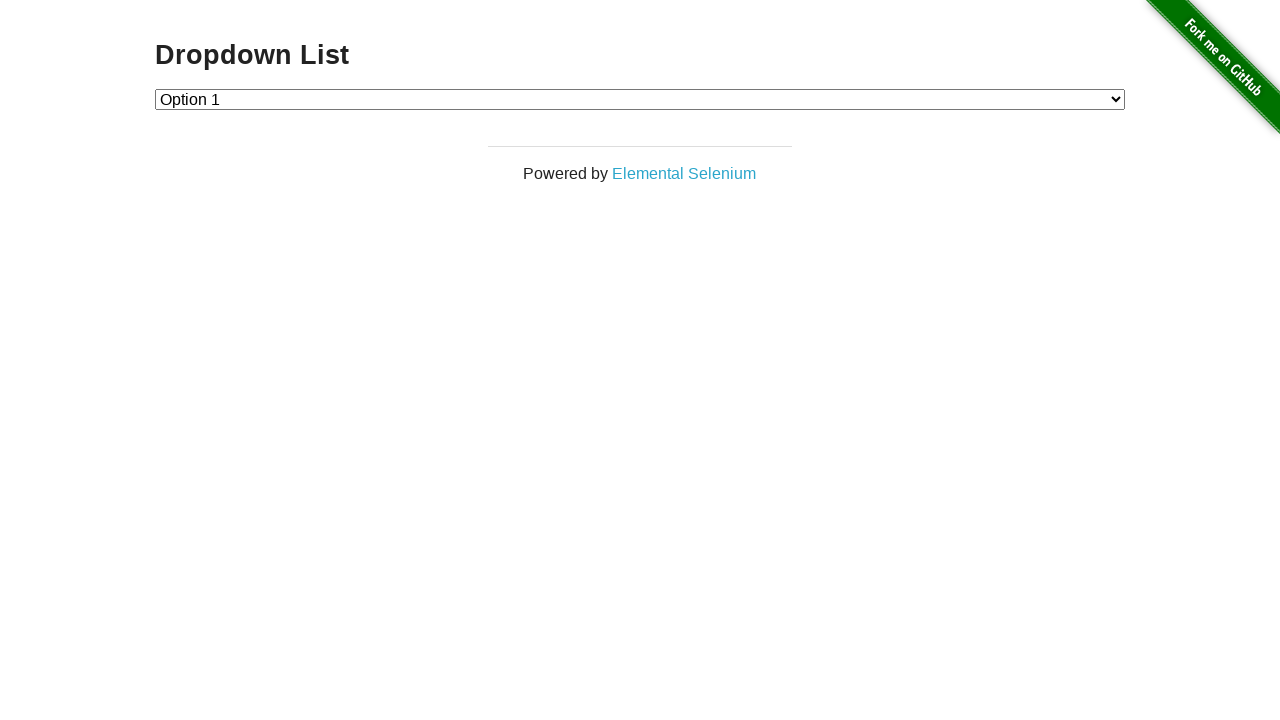

Retrieved selected dropdown value
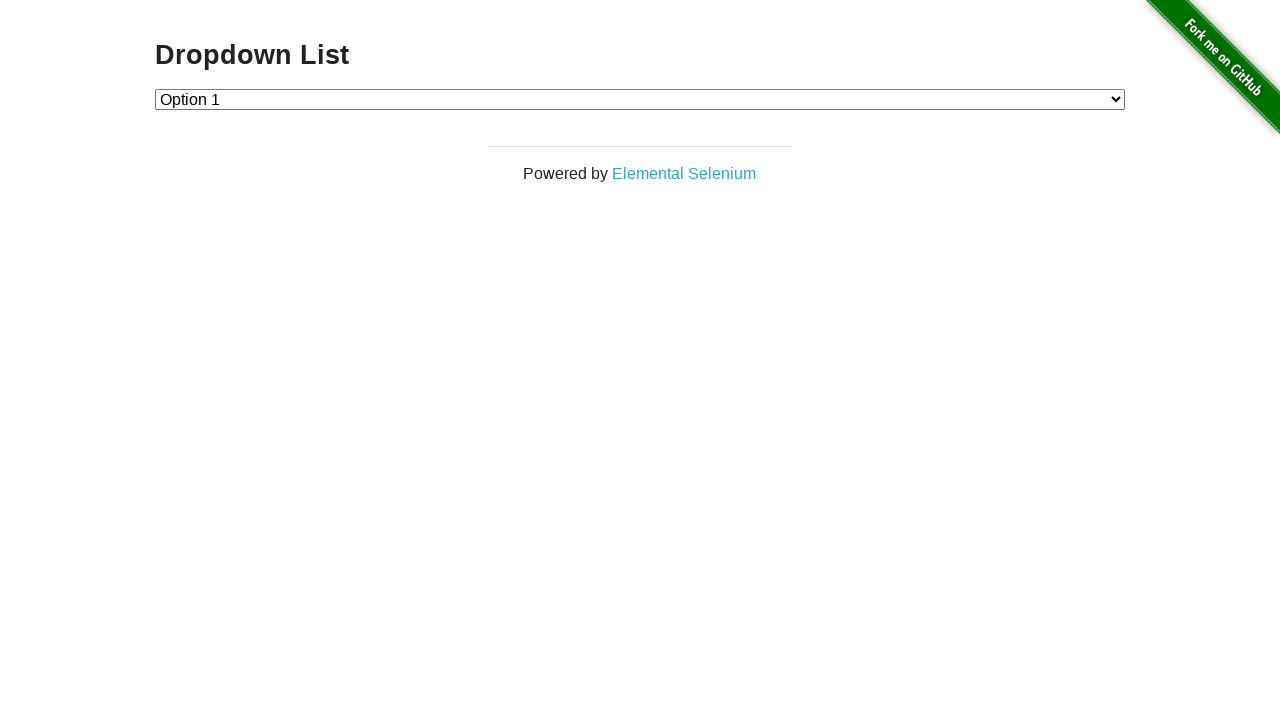

Verified that dropdown selection is correctly set to option 1
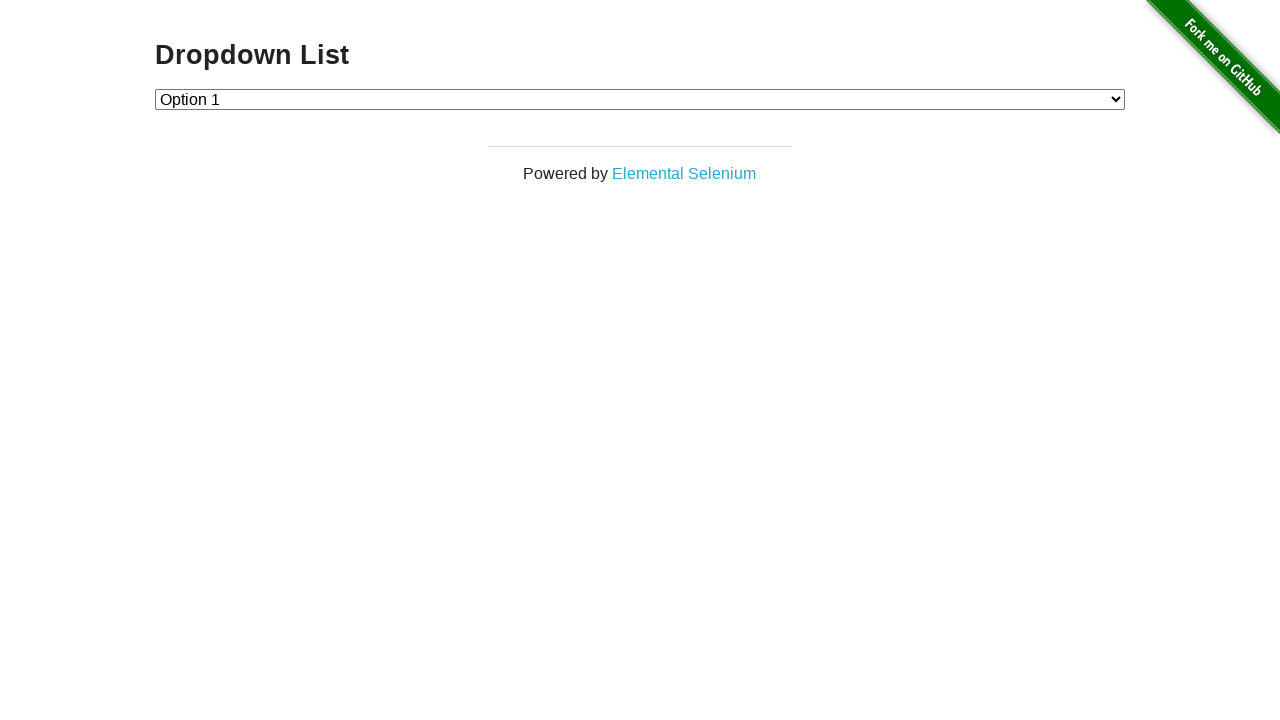

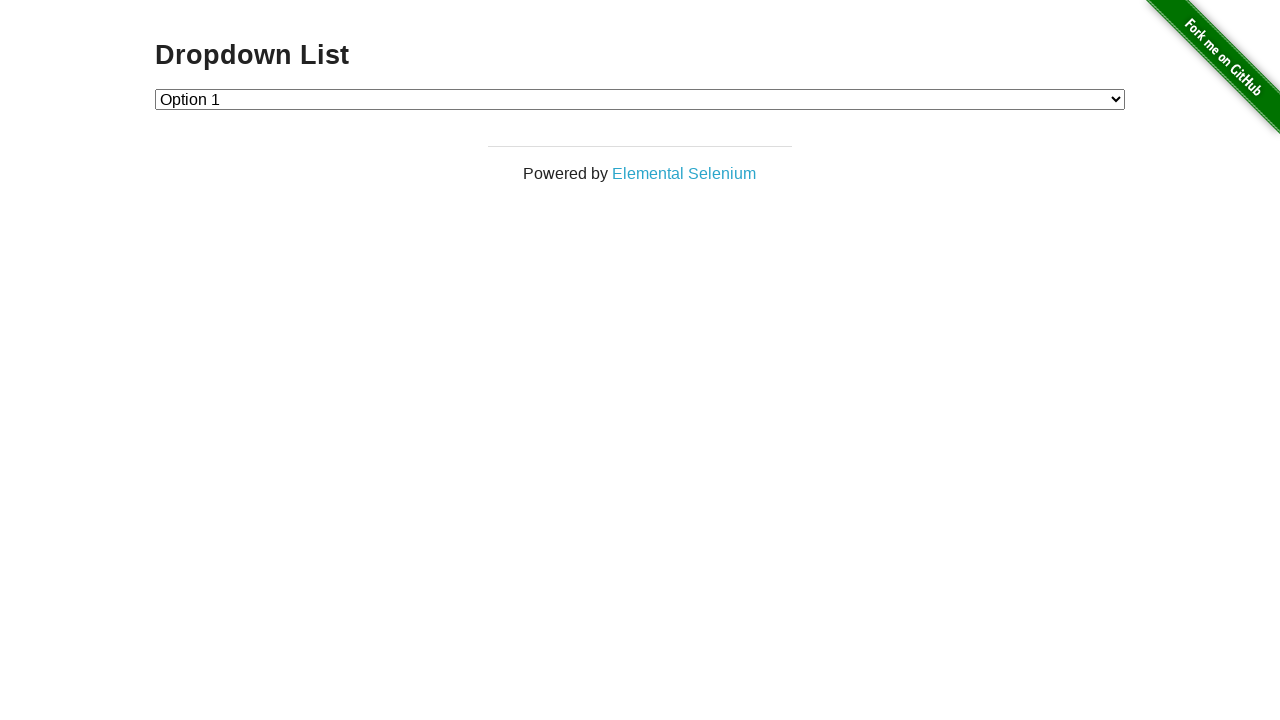